Tests the calculator demo by entering two numbers (40 and 2), selecting addition operator, clicking Go, and verifying the result is 42.

Starting URL: http://juliemr.github.io/protractor-demo/

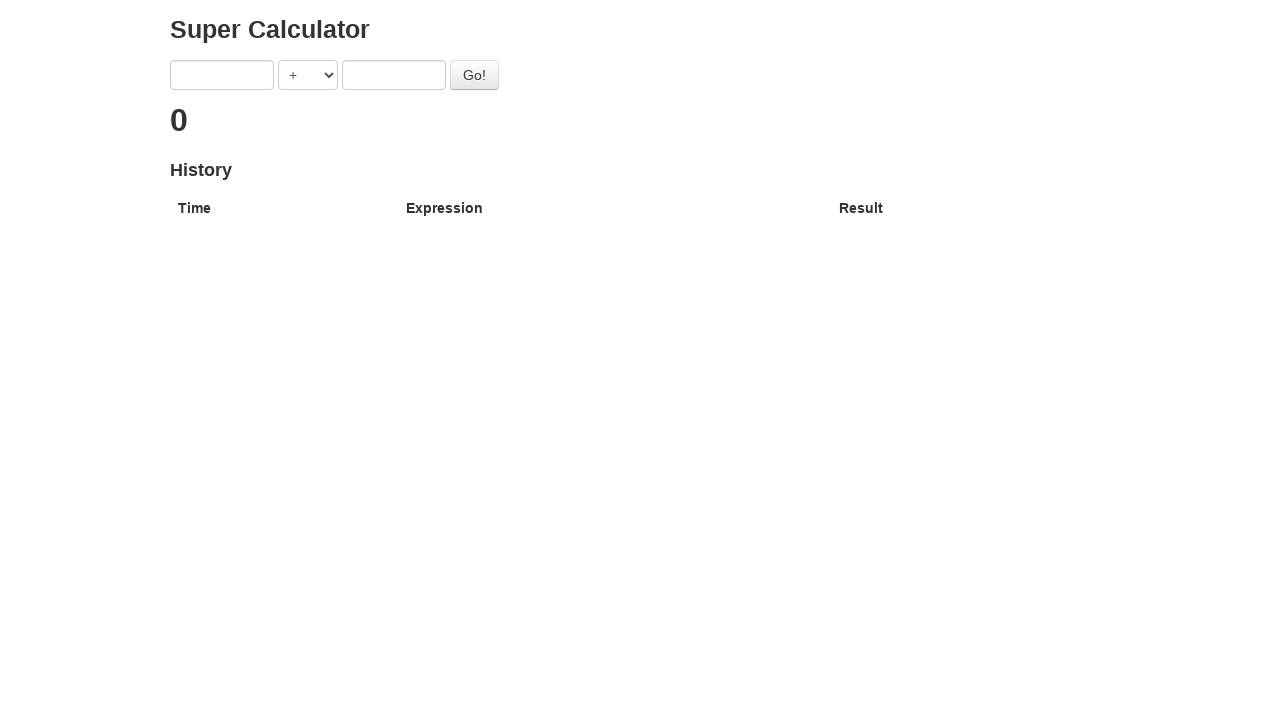

Entered first number '40' into calculator on input[ng-model='first']
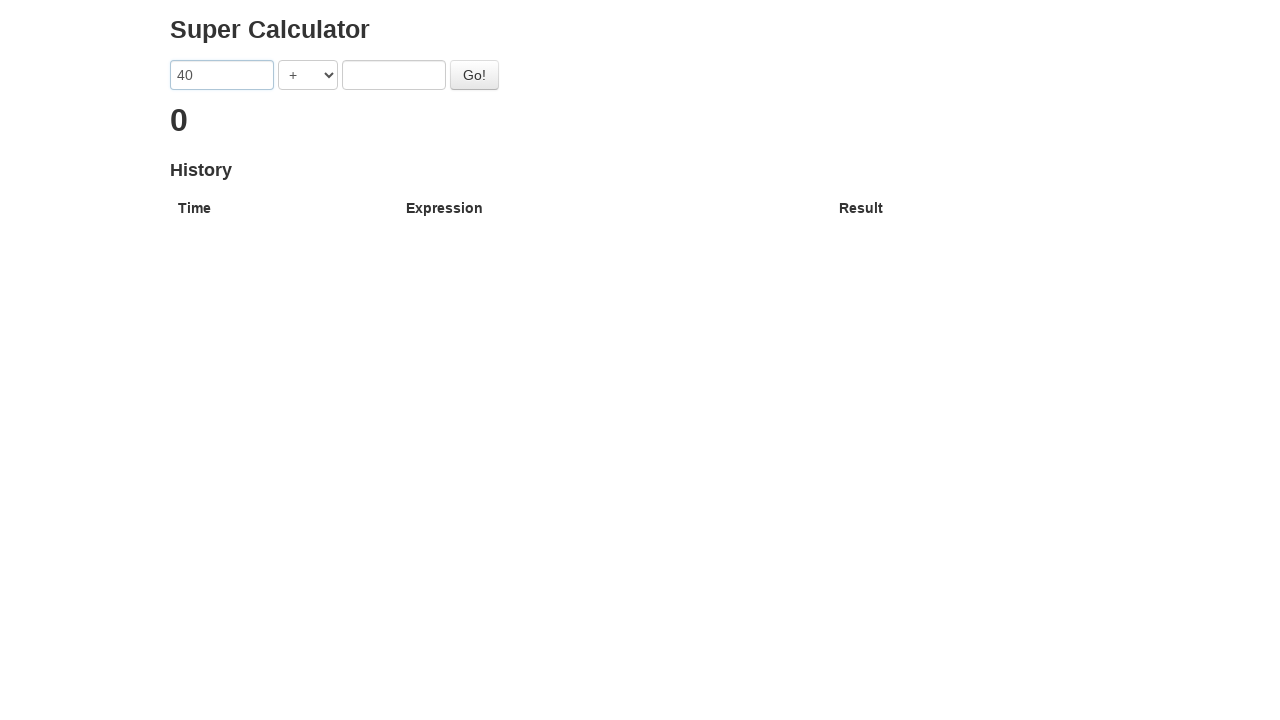

Entered second number '2' into calculator on input[ng-model='second']
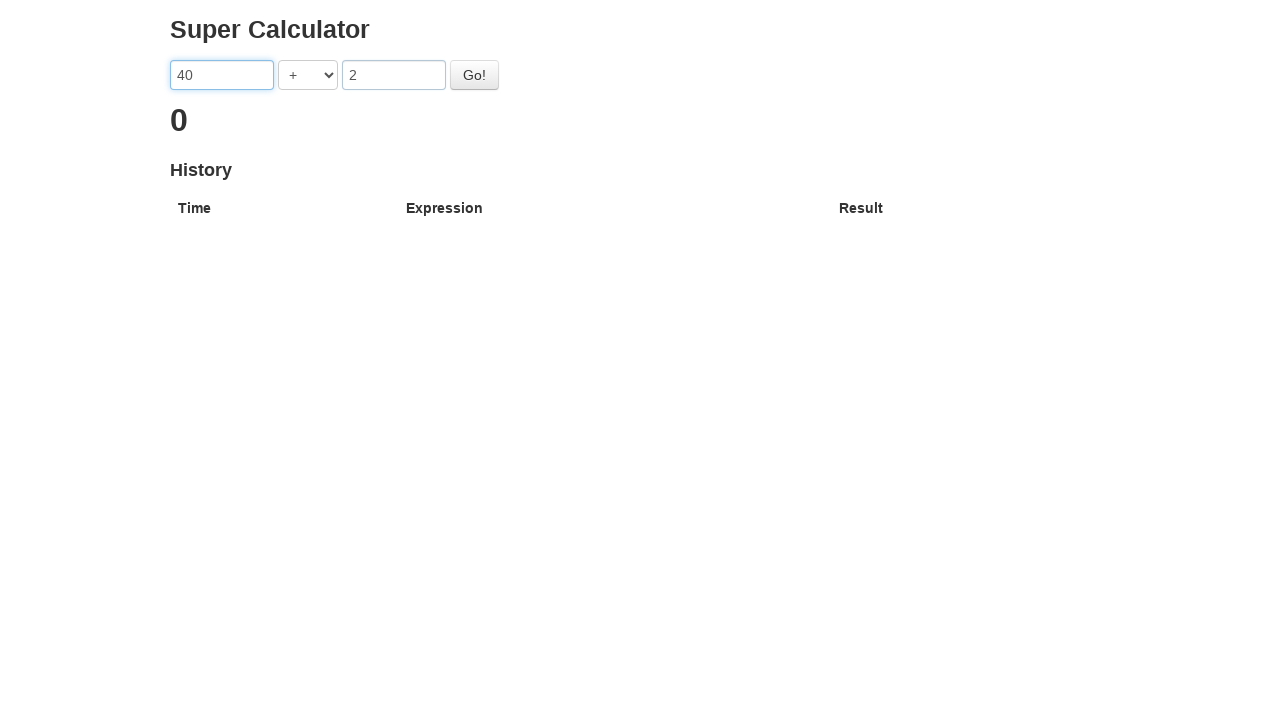

Selected addition operator from dropdown on select[ng-model='operator']
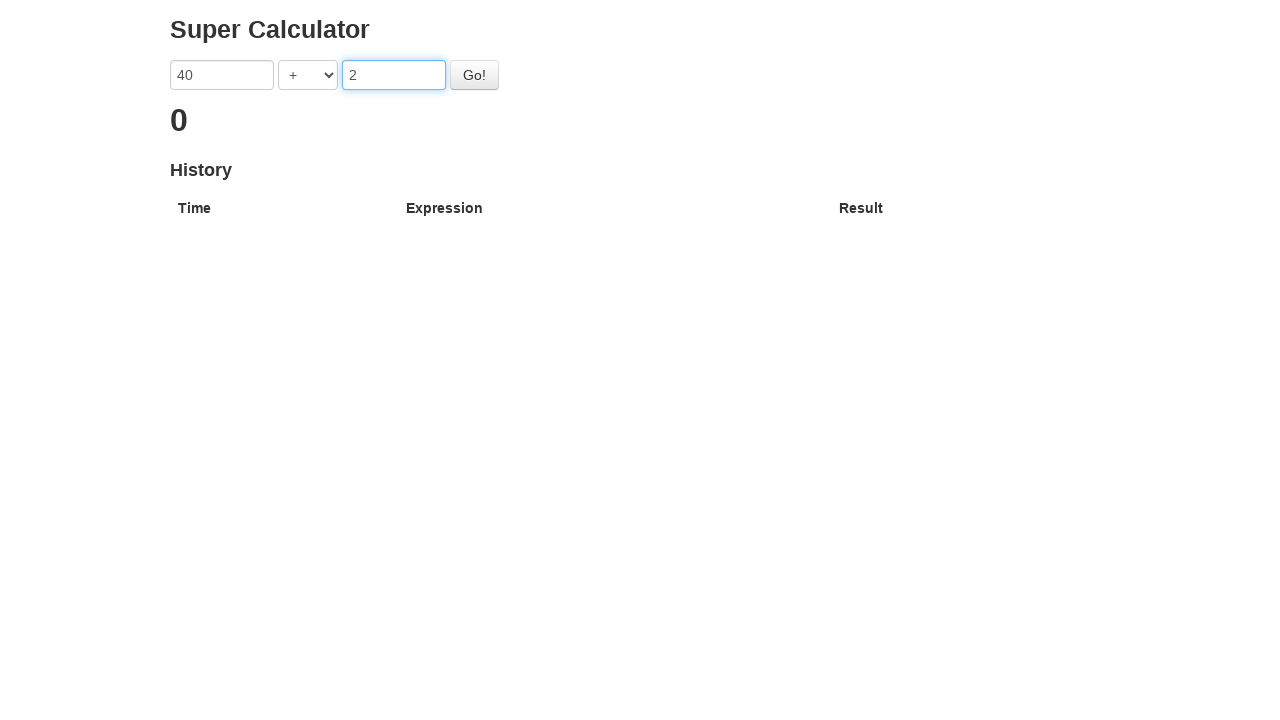

Clicked Go! button to perform calculation at (474, 75) on button:has-text('Go!')
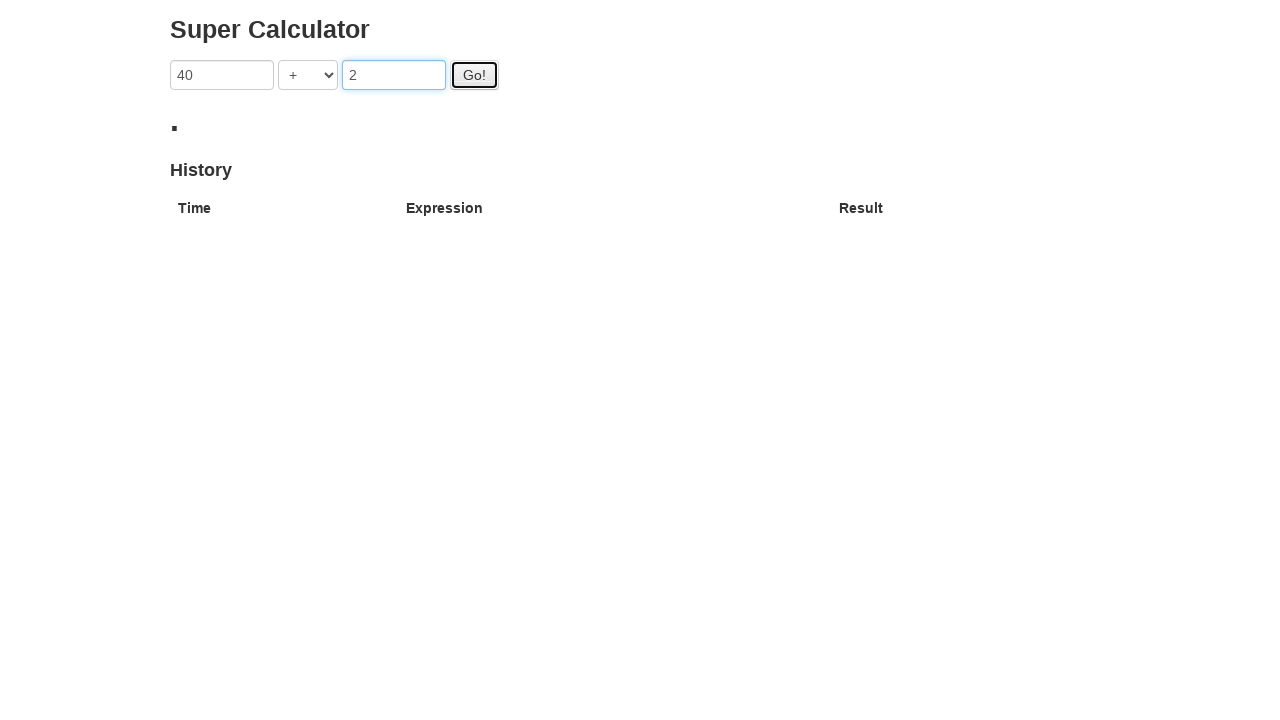

Verified result '42' appeared on calculator
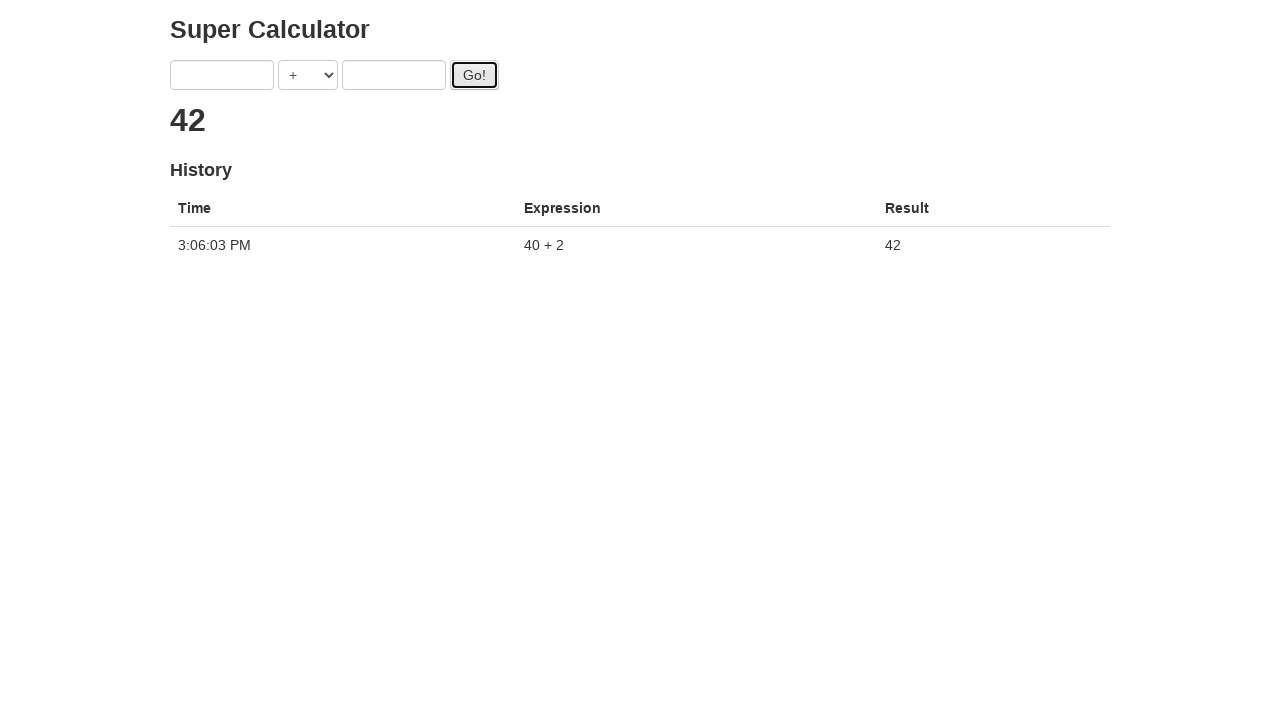

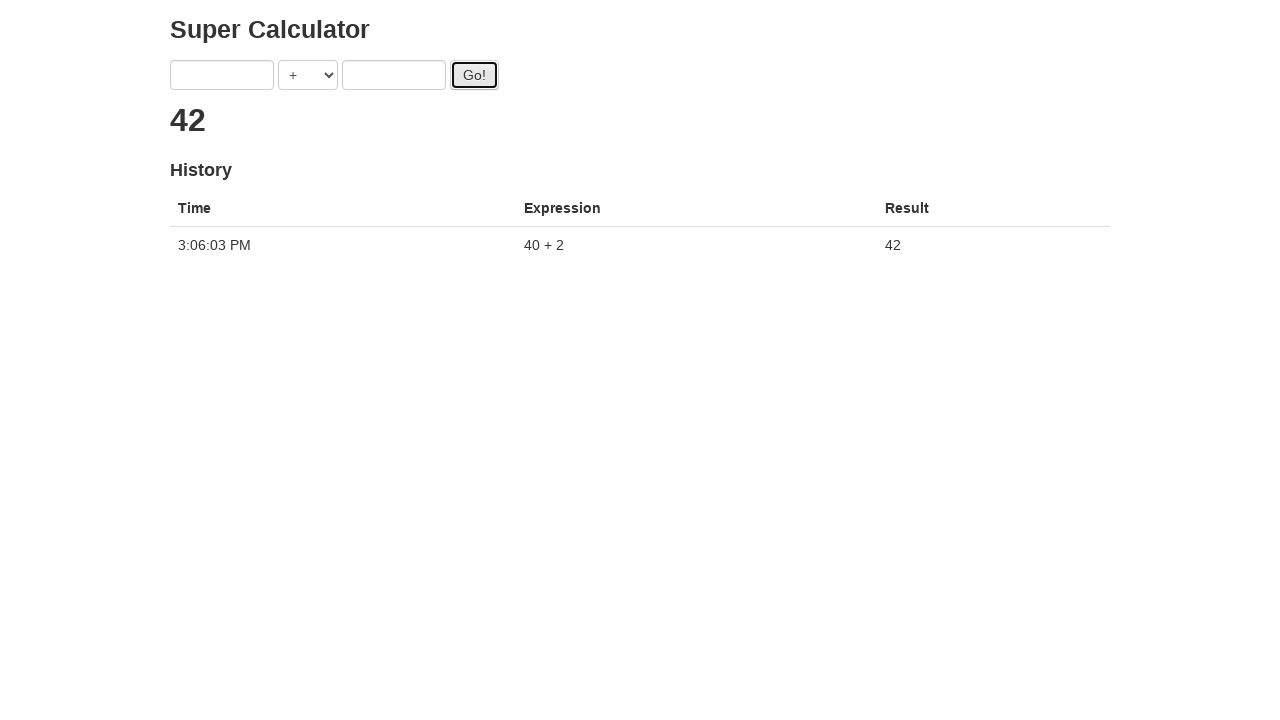